Tests opening a new window, navigating to a link in that window, then switching back to the original window

Starting URL: https://codenboxautomationlab.com/practice/

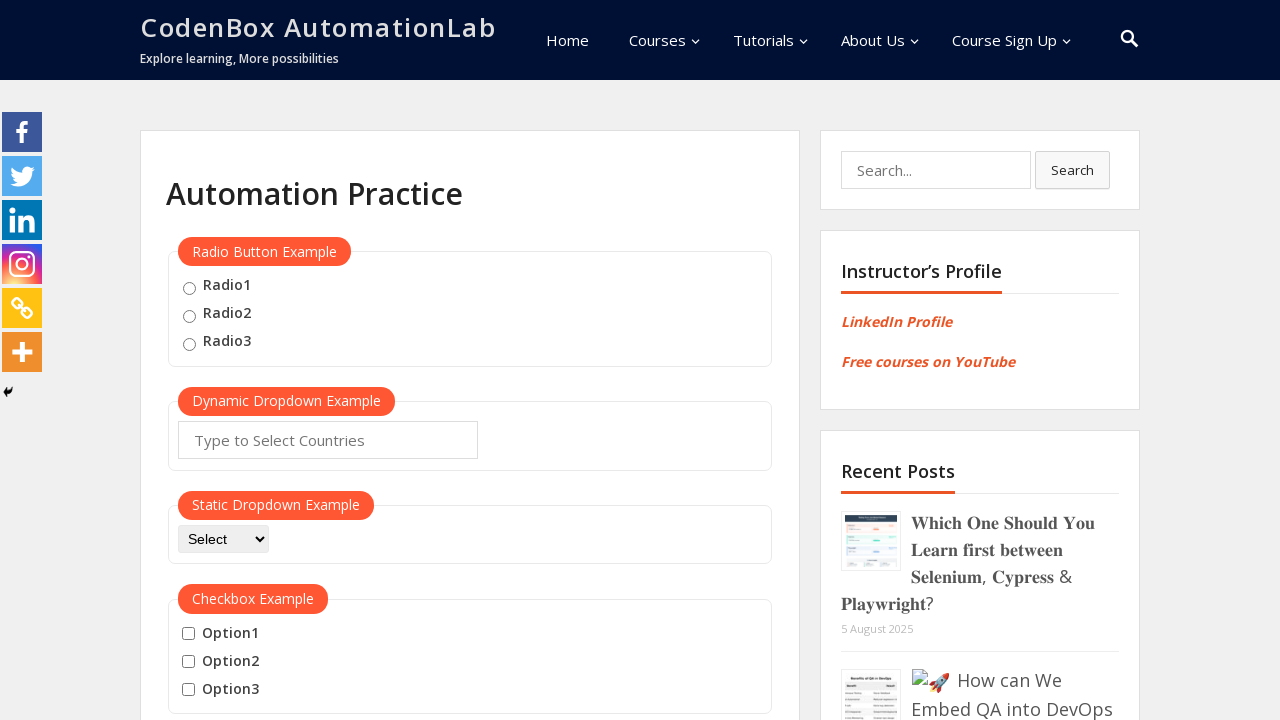

Scrolled down to view the open window button
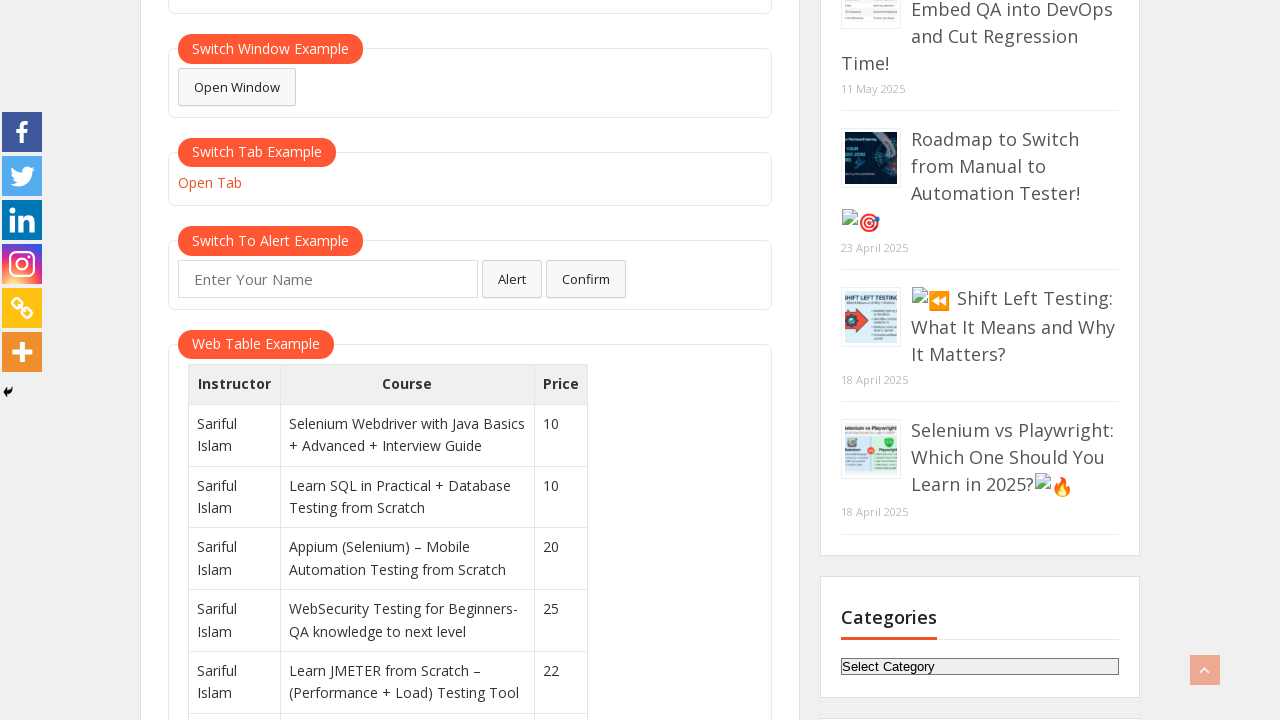

Clicked button to open new window at (237, 87) on #openwindow
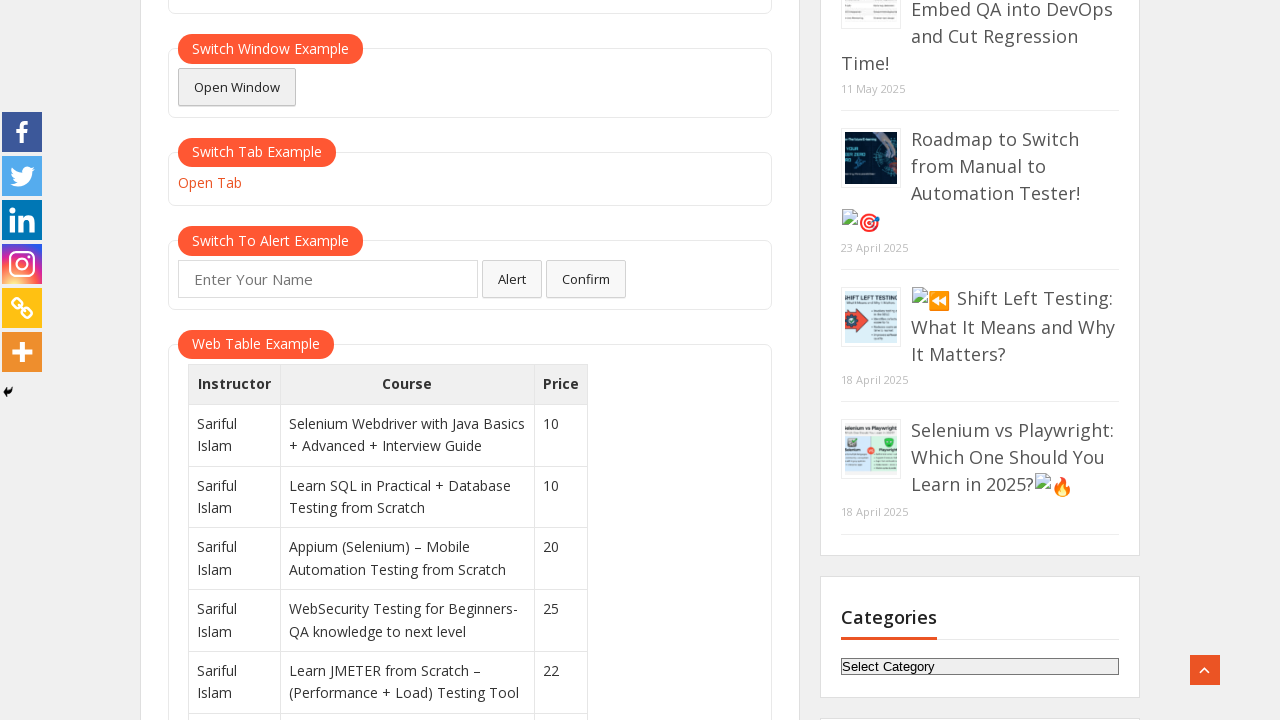

New window opened and captured
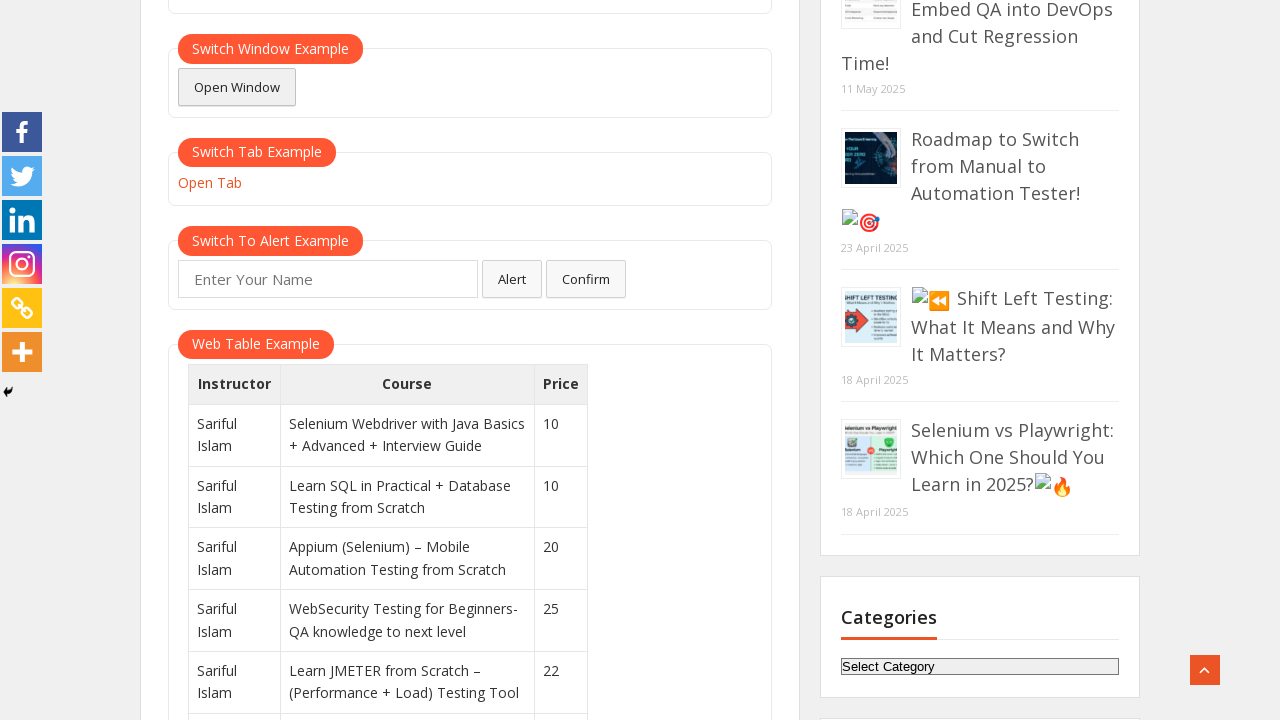

Clicked link in the new window at (803, 65) on xpath=//*[@id="menu-item-9680"]/a
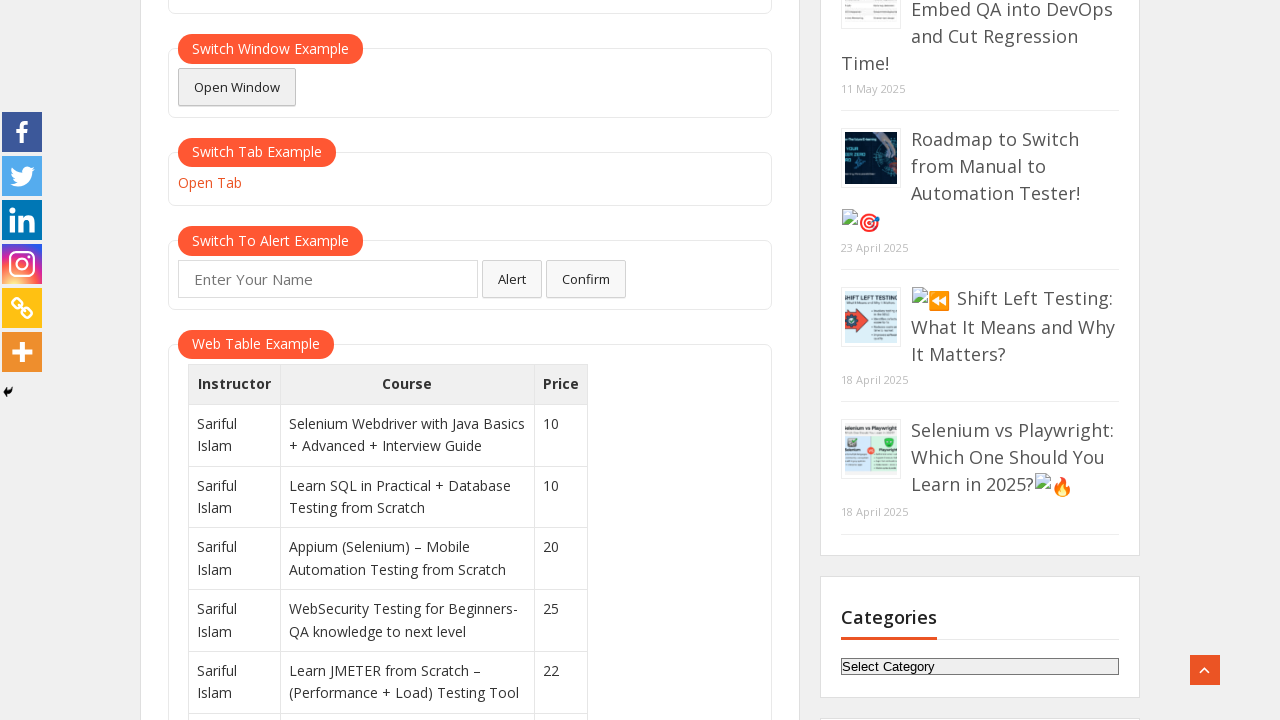

Switched focus back to original window
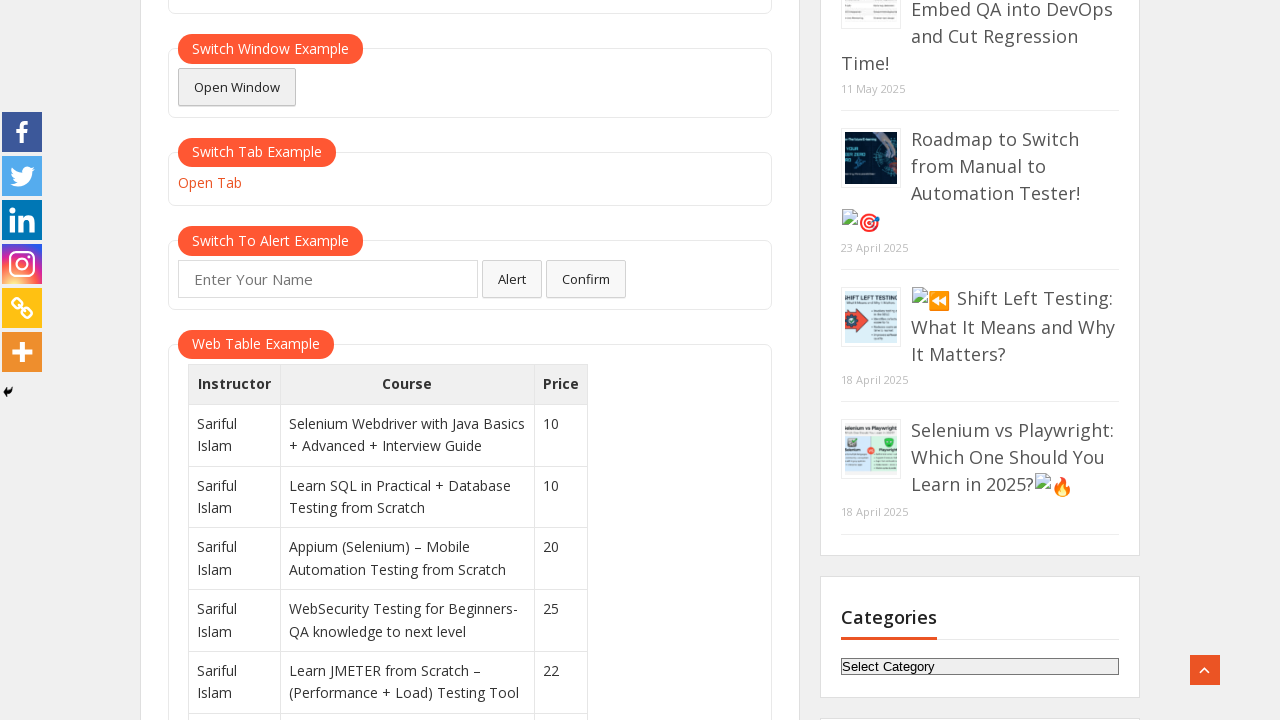

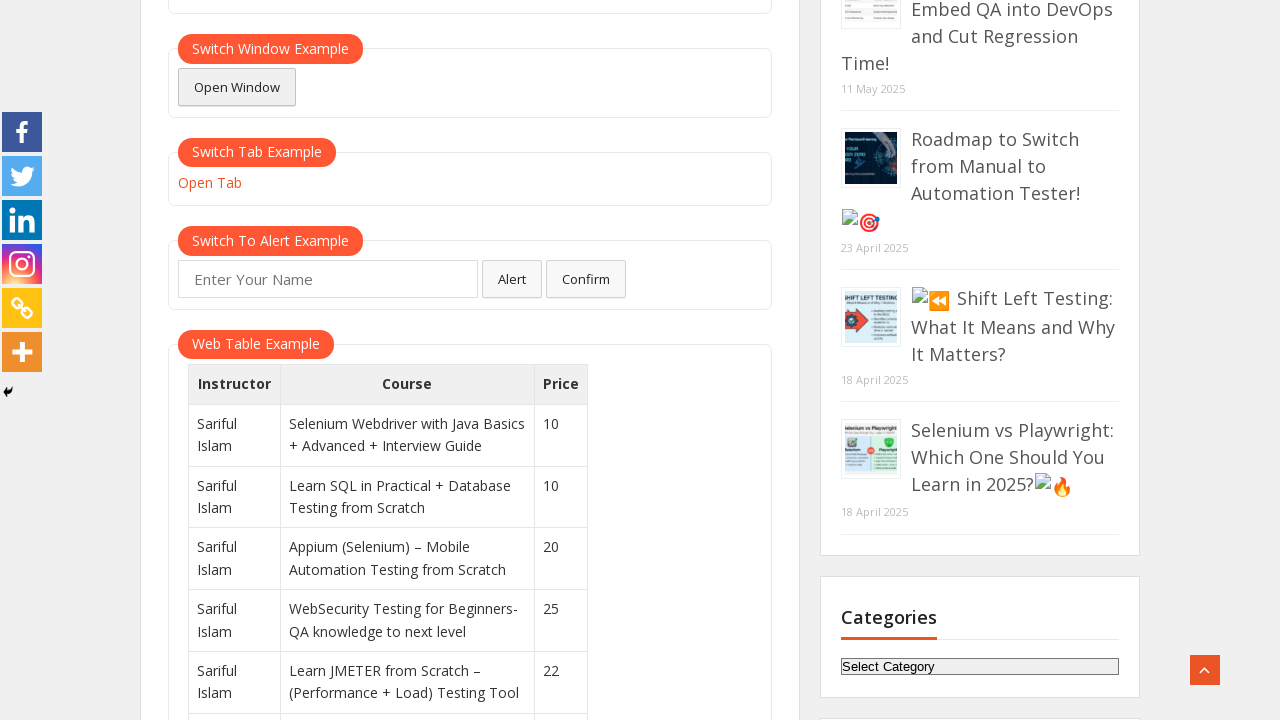